Tests clicking the submit button on the form

Starting URL: http://formy-project.herokuapp.com/form

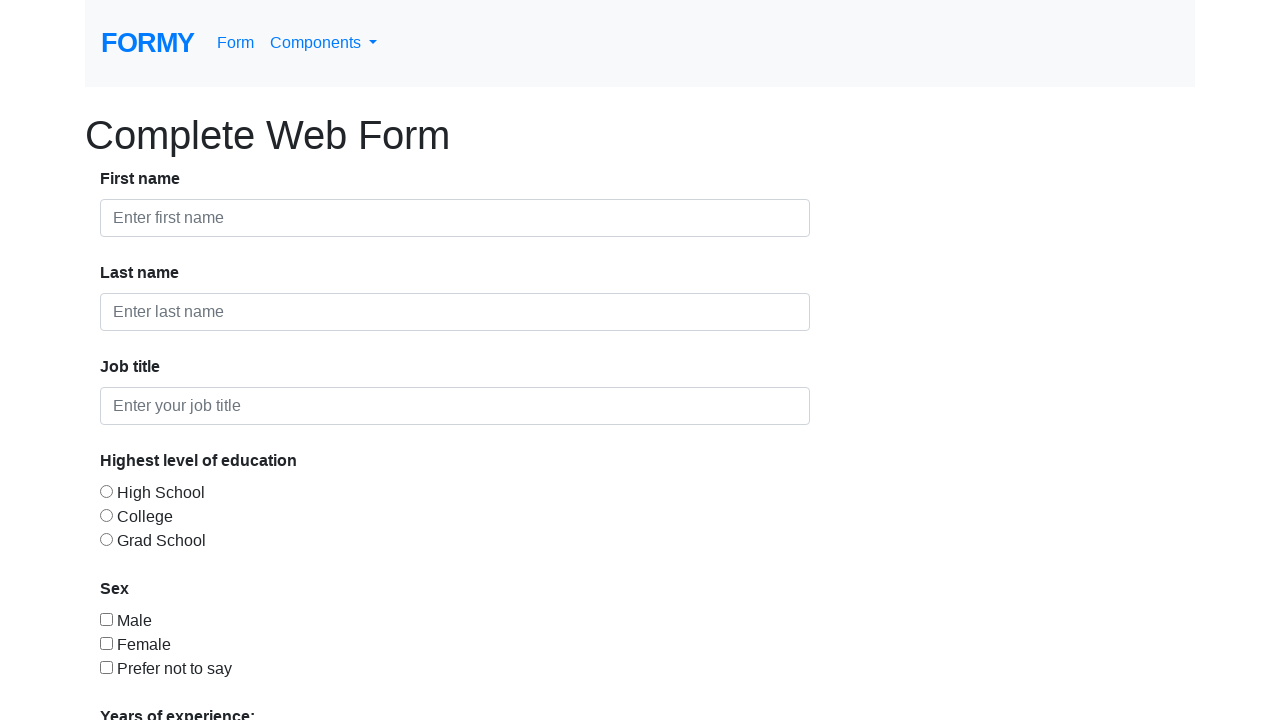

Clicked the submit button on the form at (148, 680) on .btn
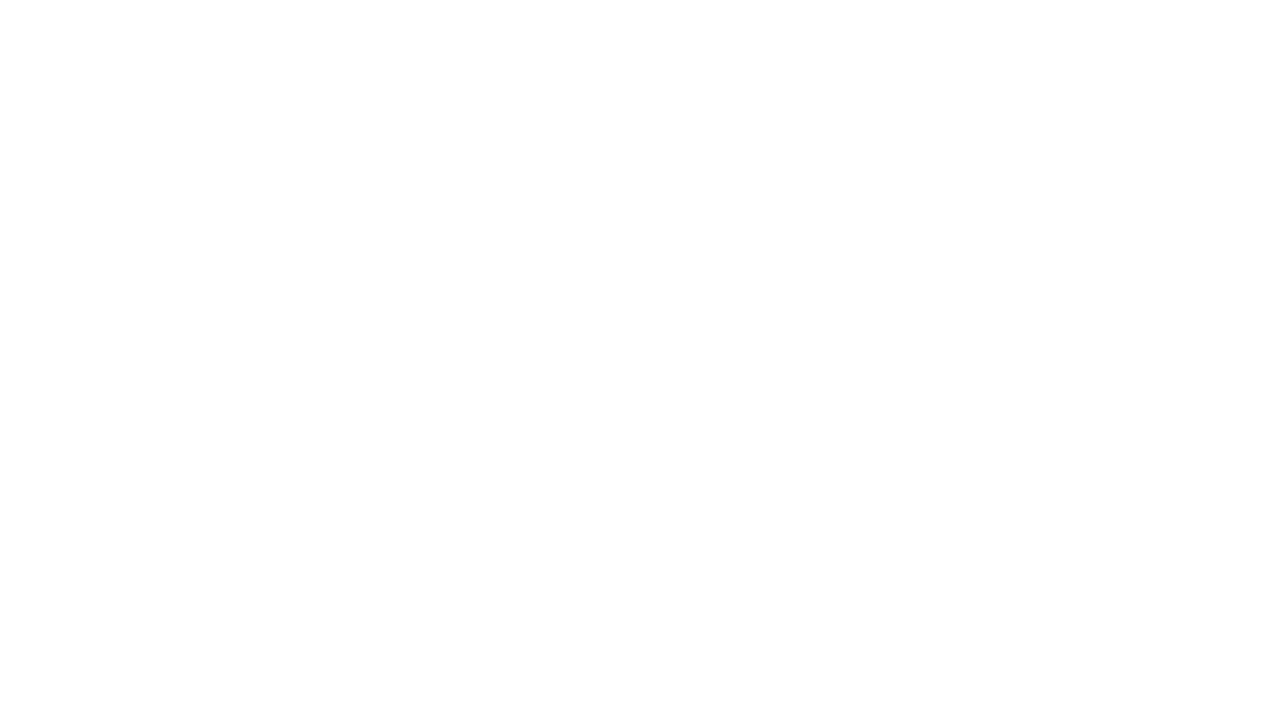

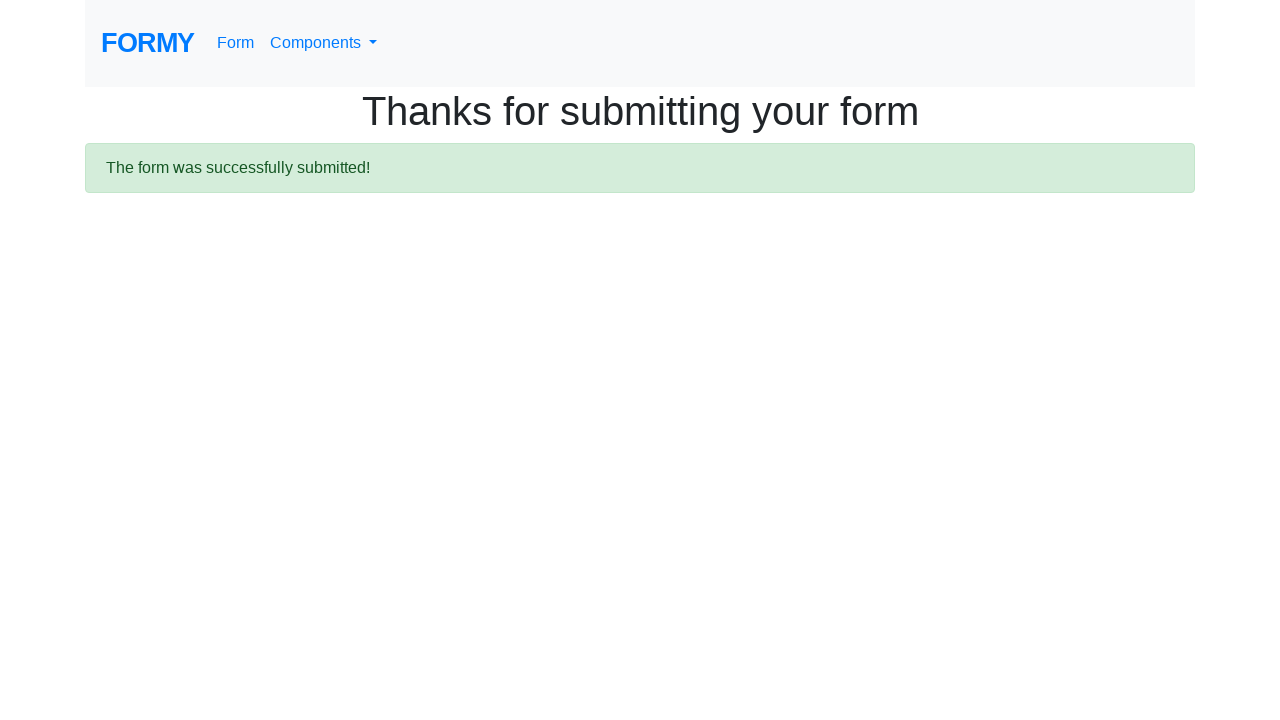